Tests basic browser navigation functionality by visiting two websites and using back, forward, and refresh browser controls

Starting URL: https://opensorce-demo.orangehrmlive.com/

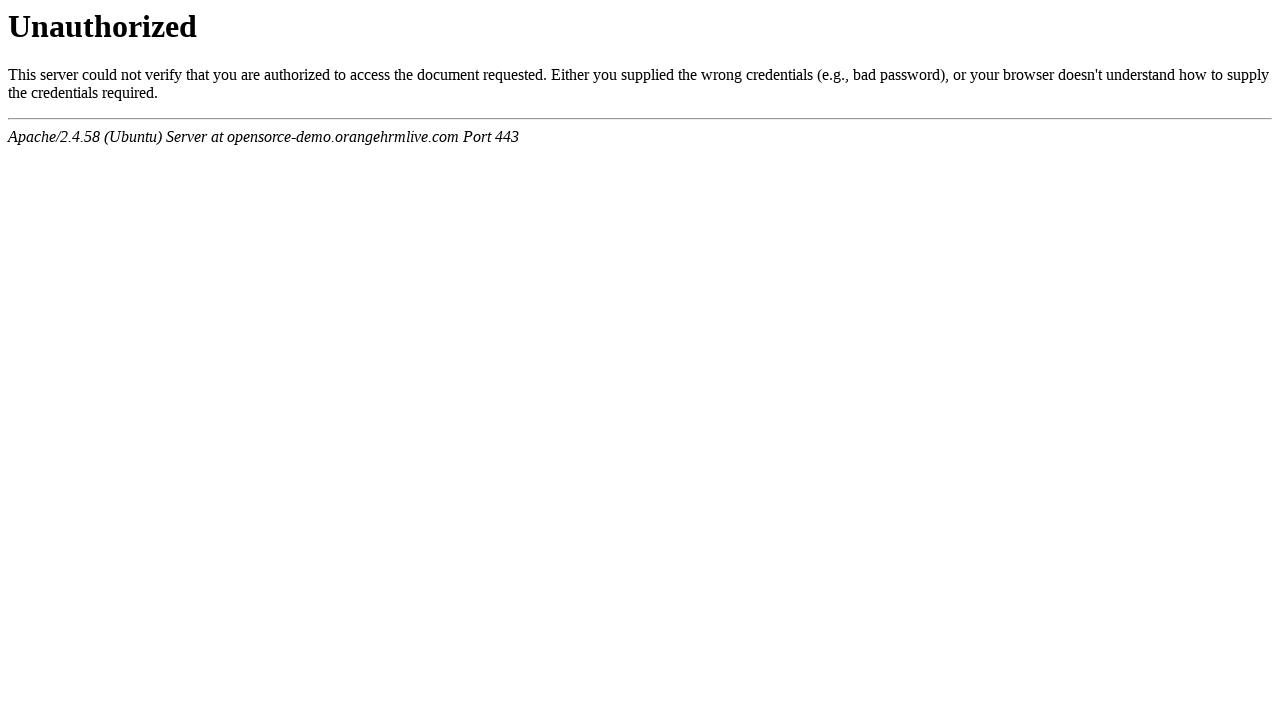

Navigated to Snapdeal website
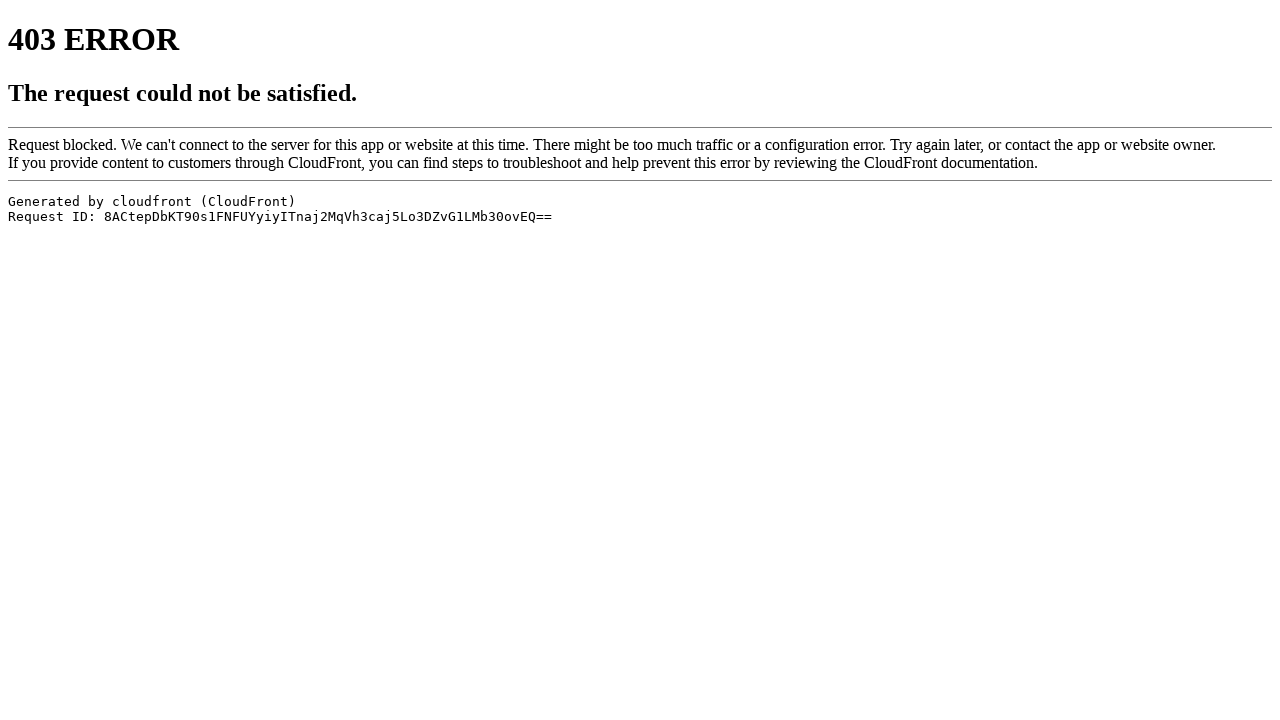

Navigated back to OrangeHRM website
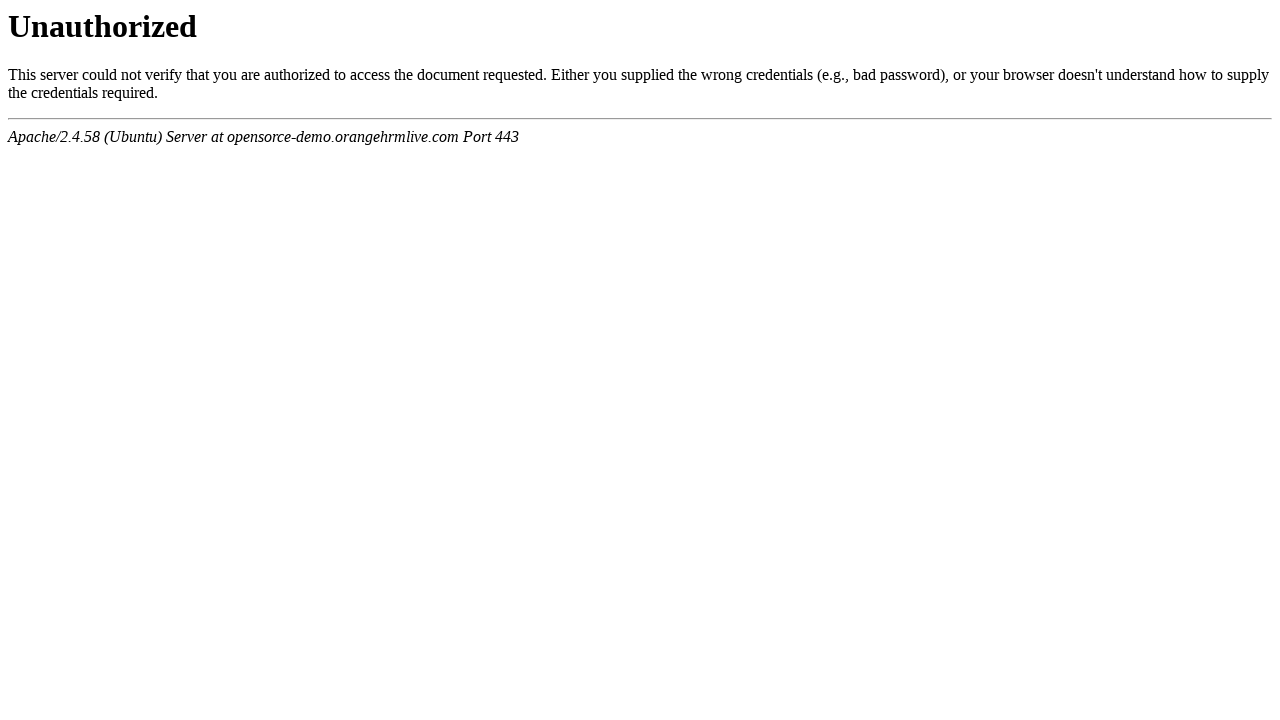

Navigated forward to Snapdeal website
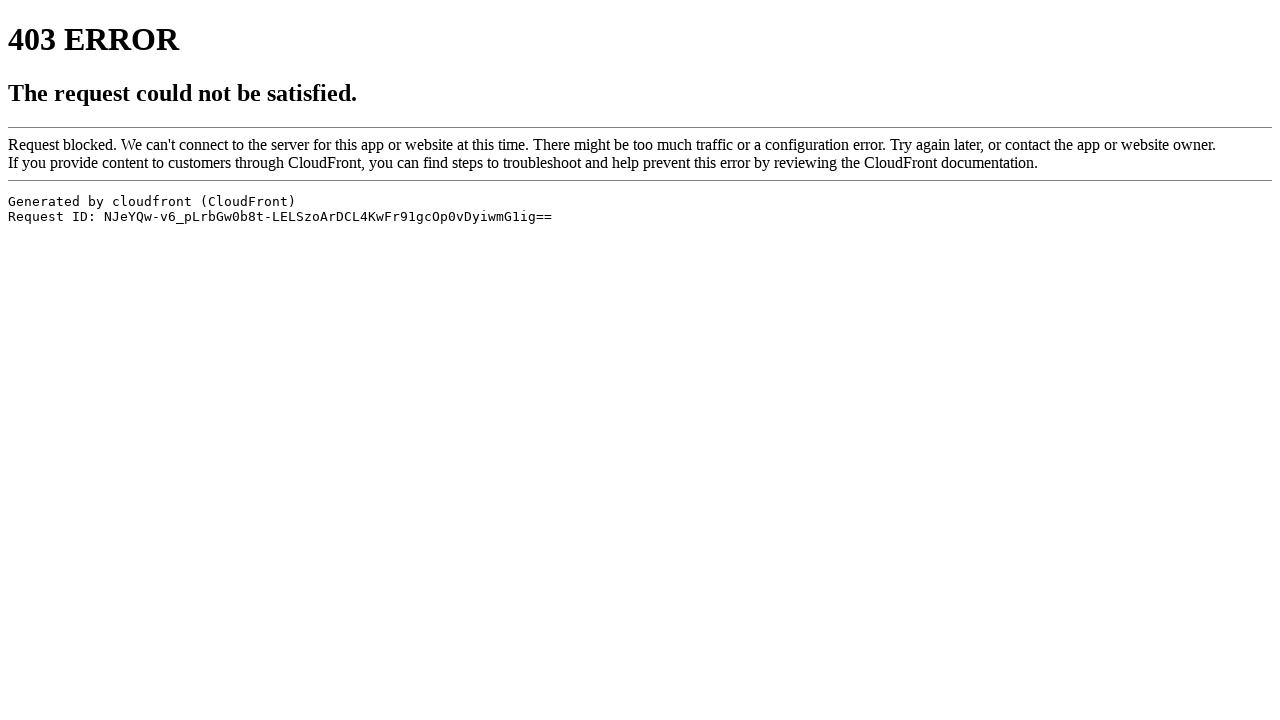

Refreshed the current page
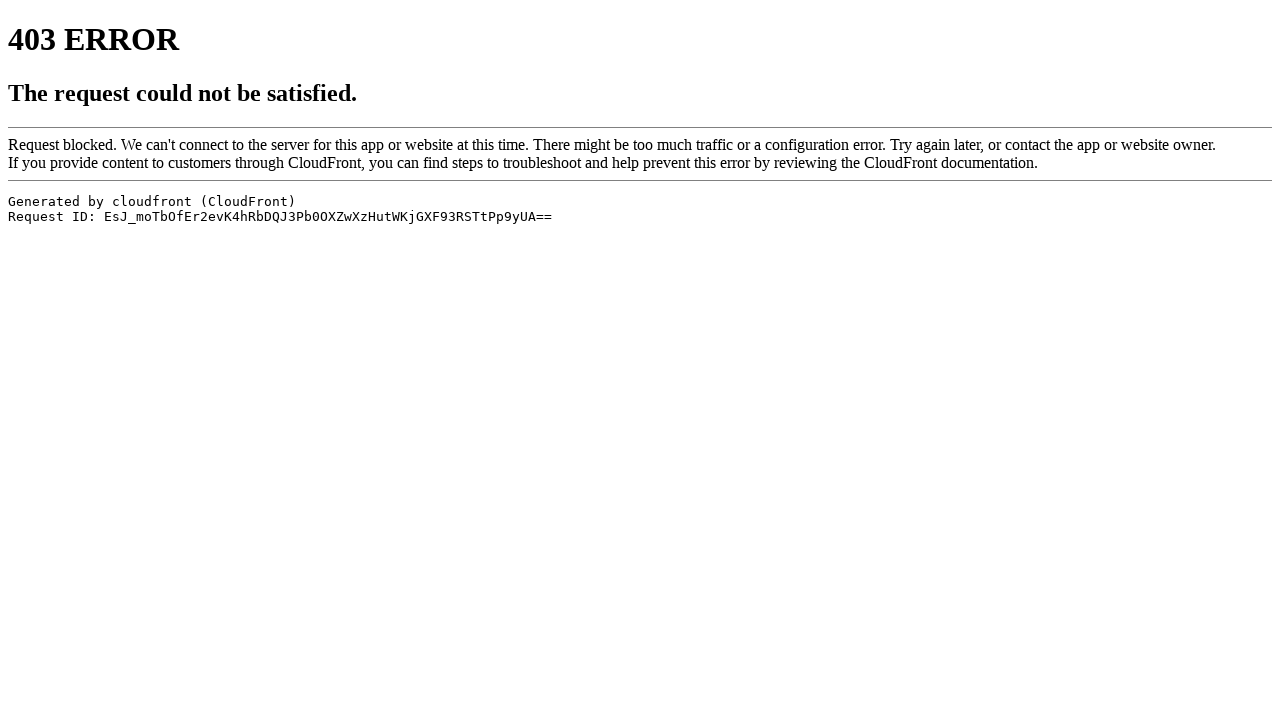

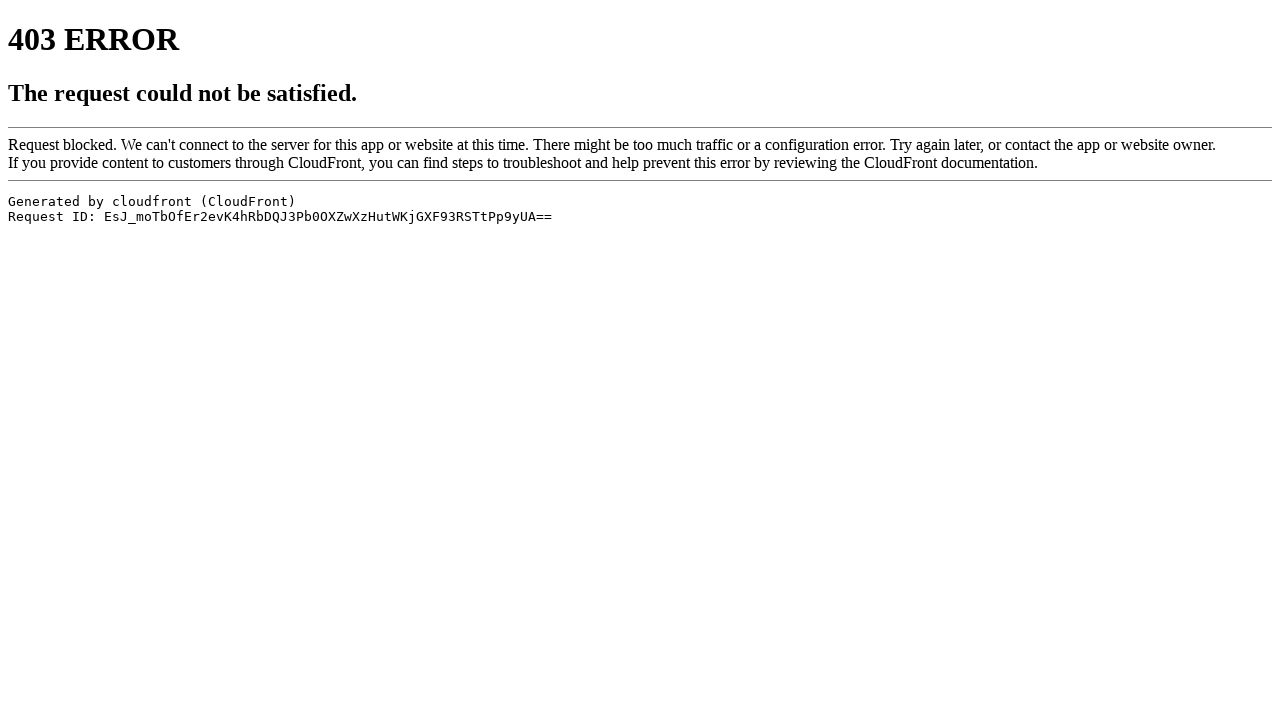